Tests right-click context menu functionality, handles alerts, and verifies navigation to a new window by clicking a link

Starting URL: https://the-internet.herokuapp.com/context_menu

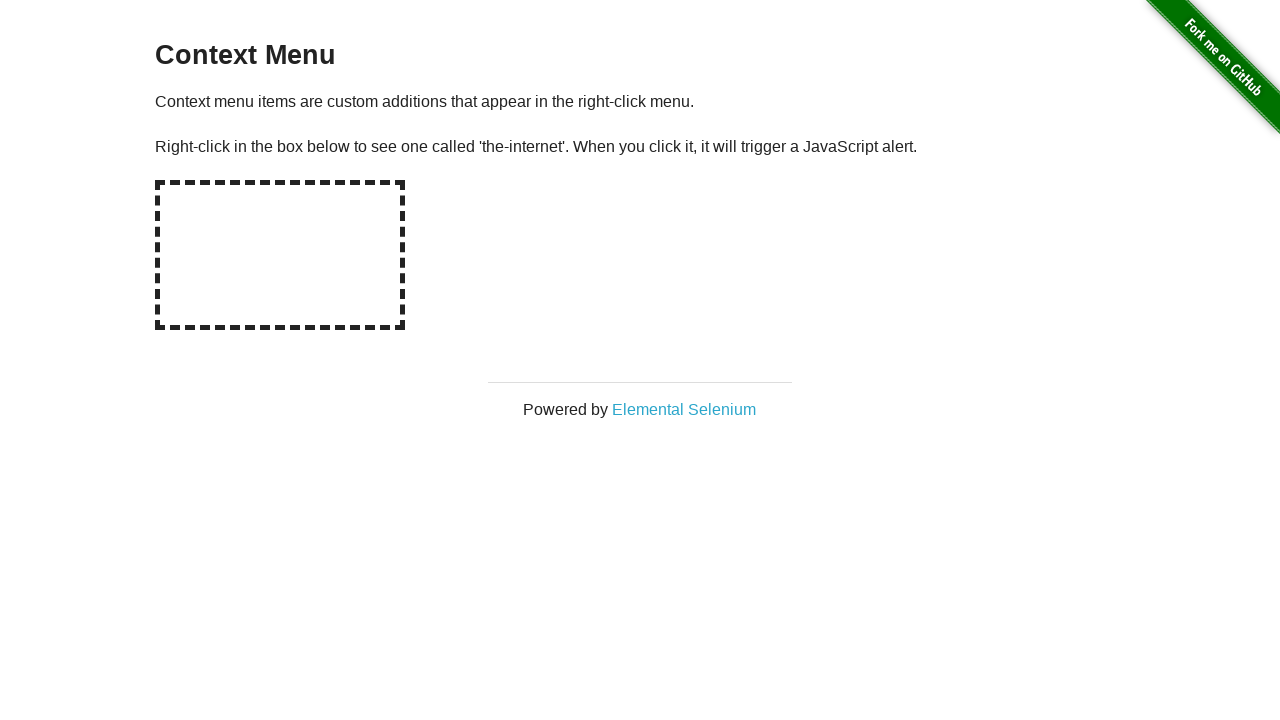

Right-clicked on the context menu hot-spot at (280, 255) on xpath=//div[@id='hot-spot']
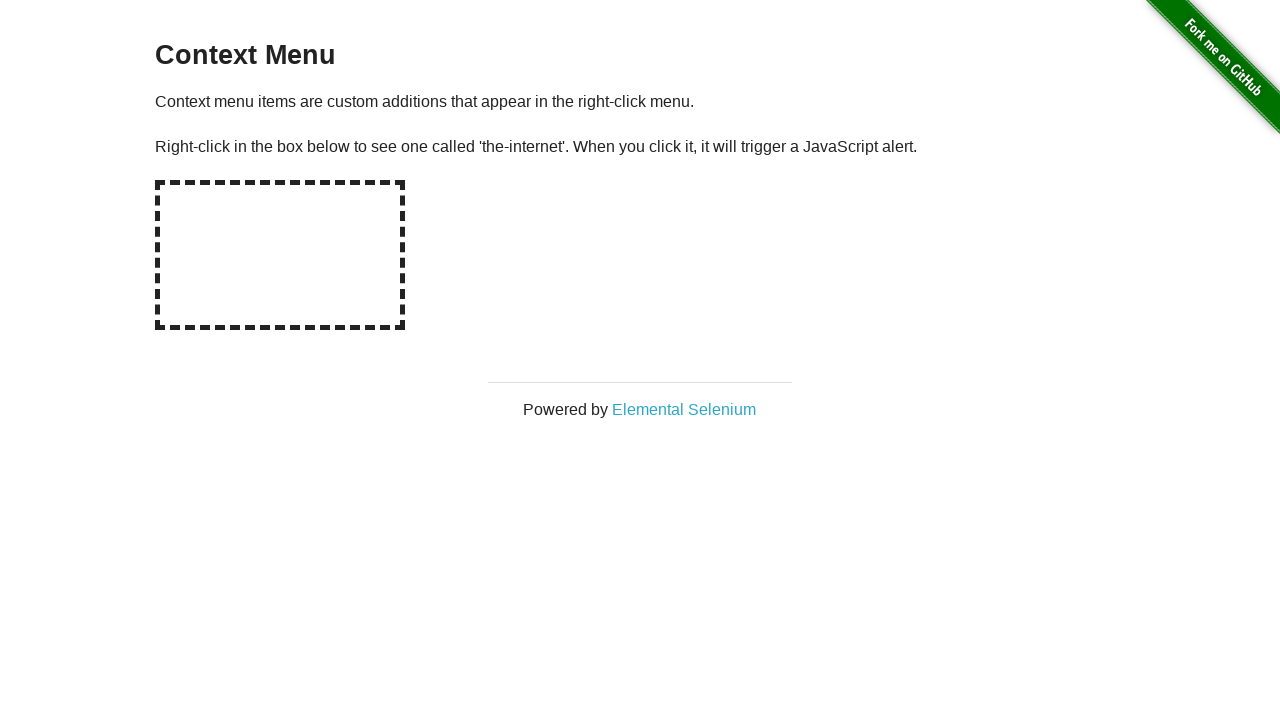

Set up alert handler to accept dialogs
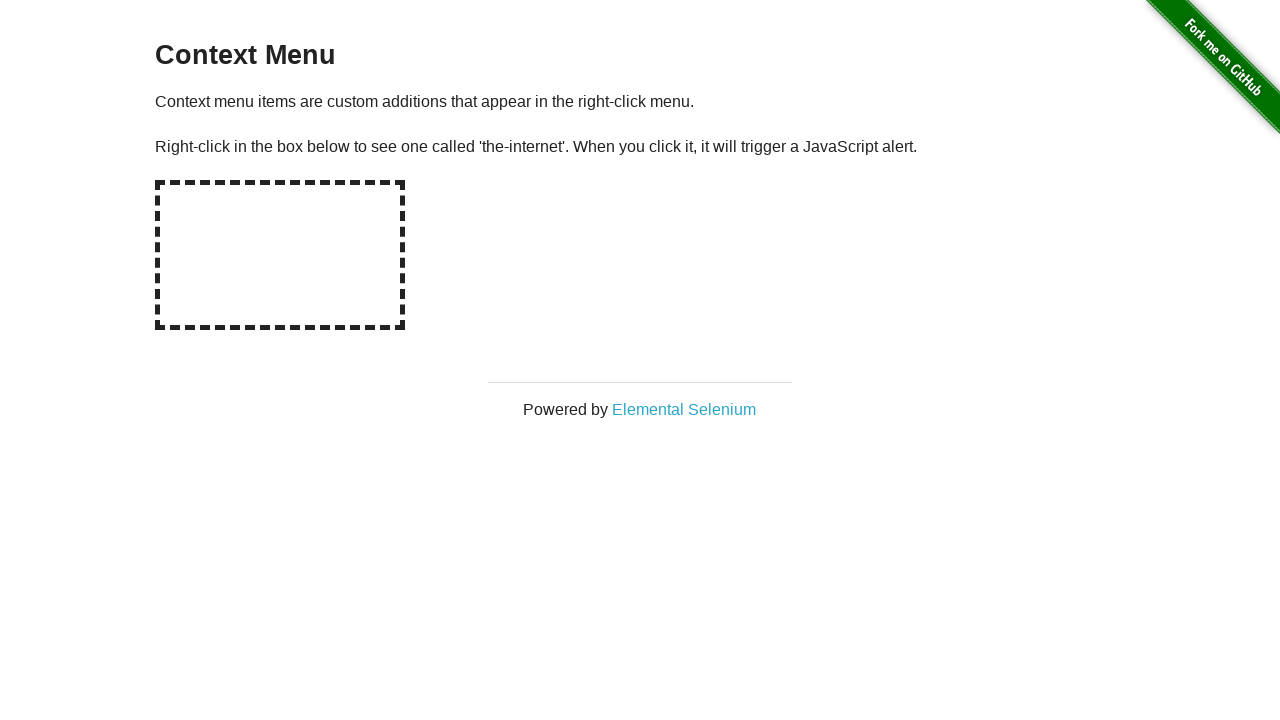

Clicked on Elemental Selenium link at (684, 409) on text=Elemental Selenium
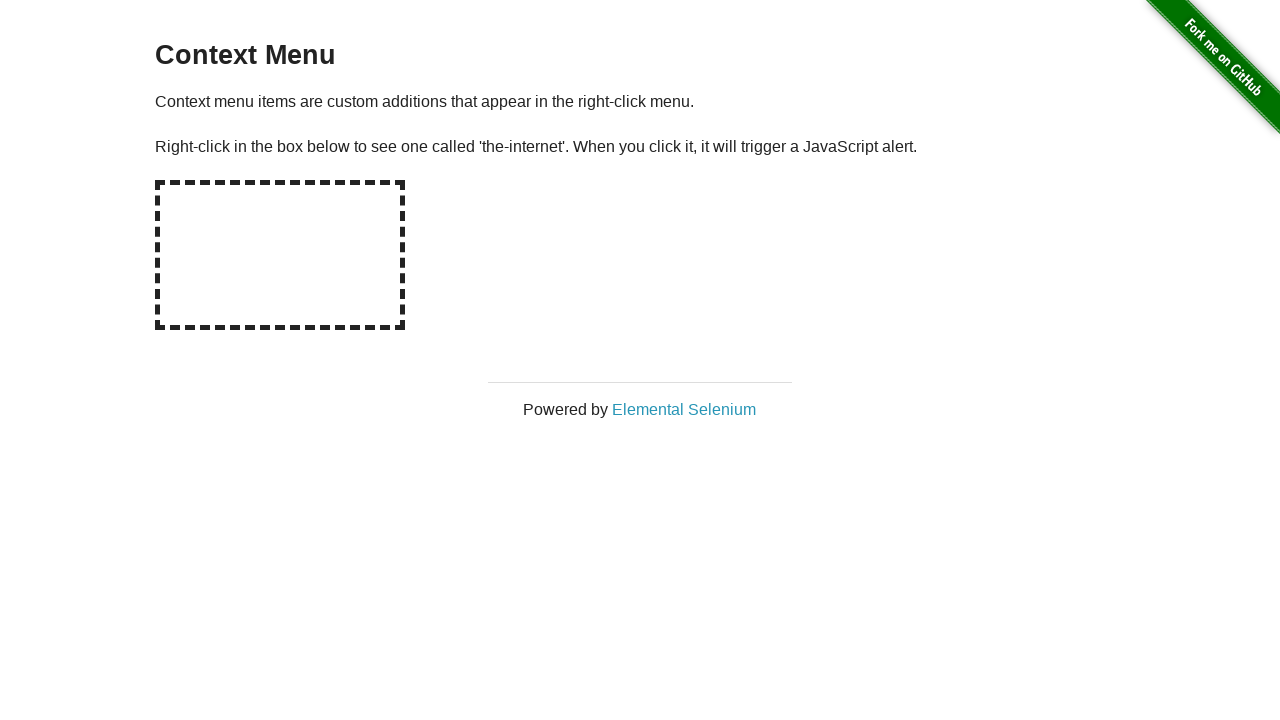

New page opened in separate window
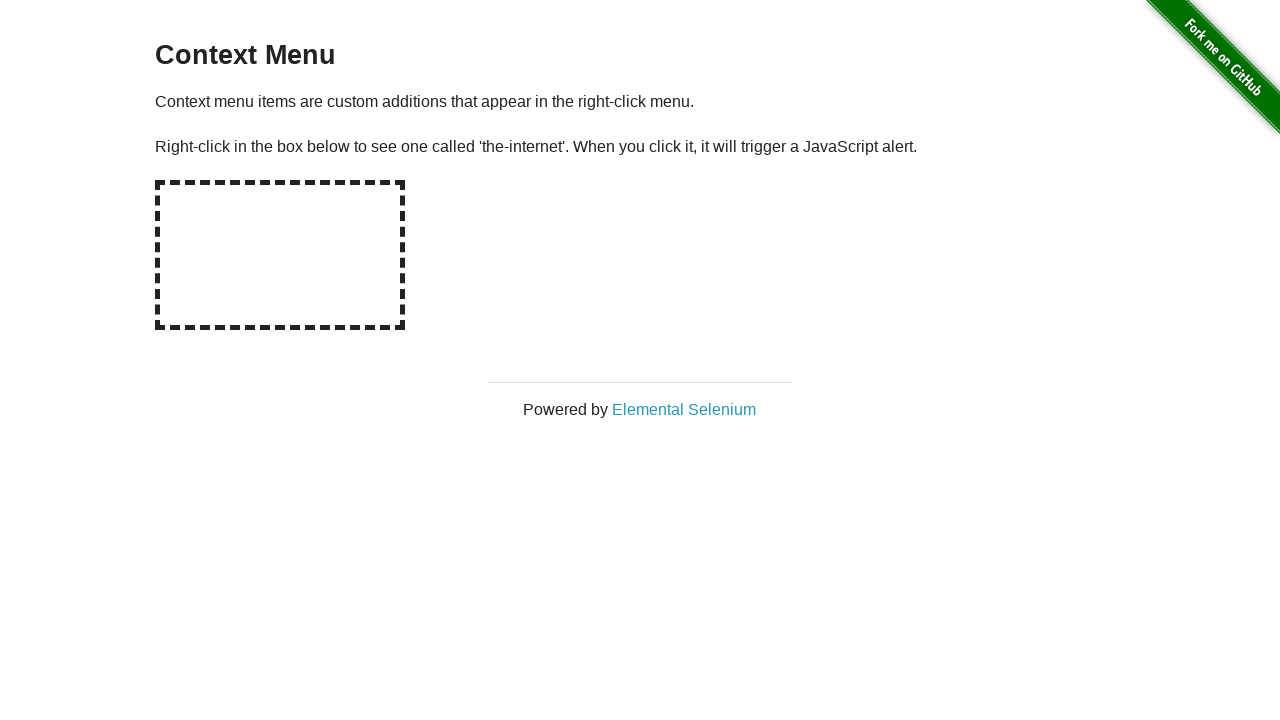

New page fully loaded
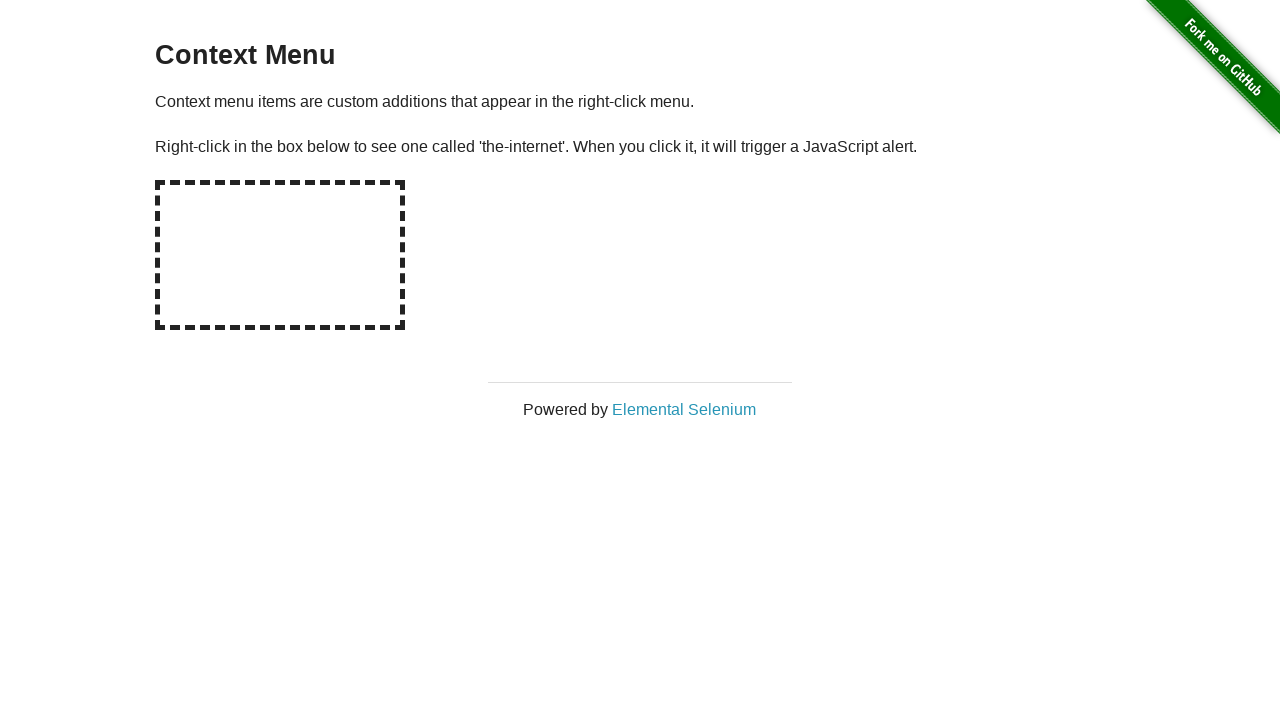

Retrieved h1 text content: 'Elemental Selenium'
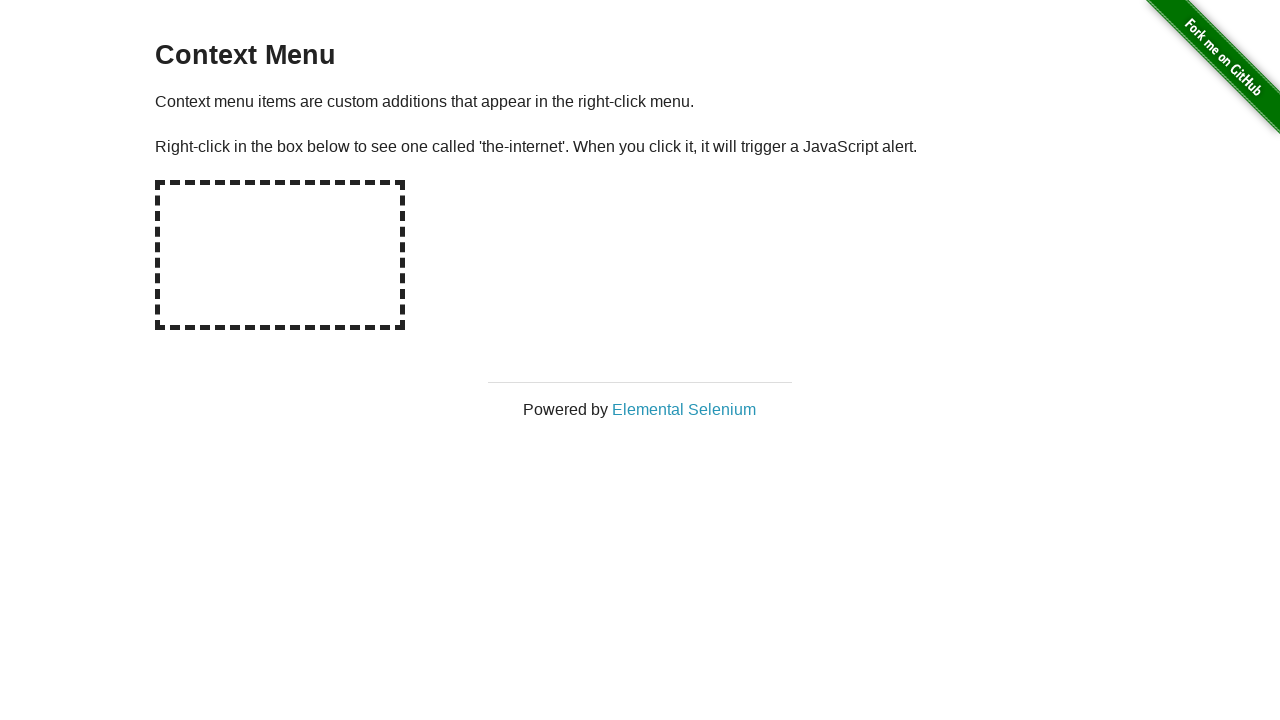

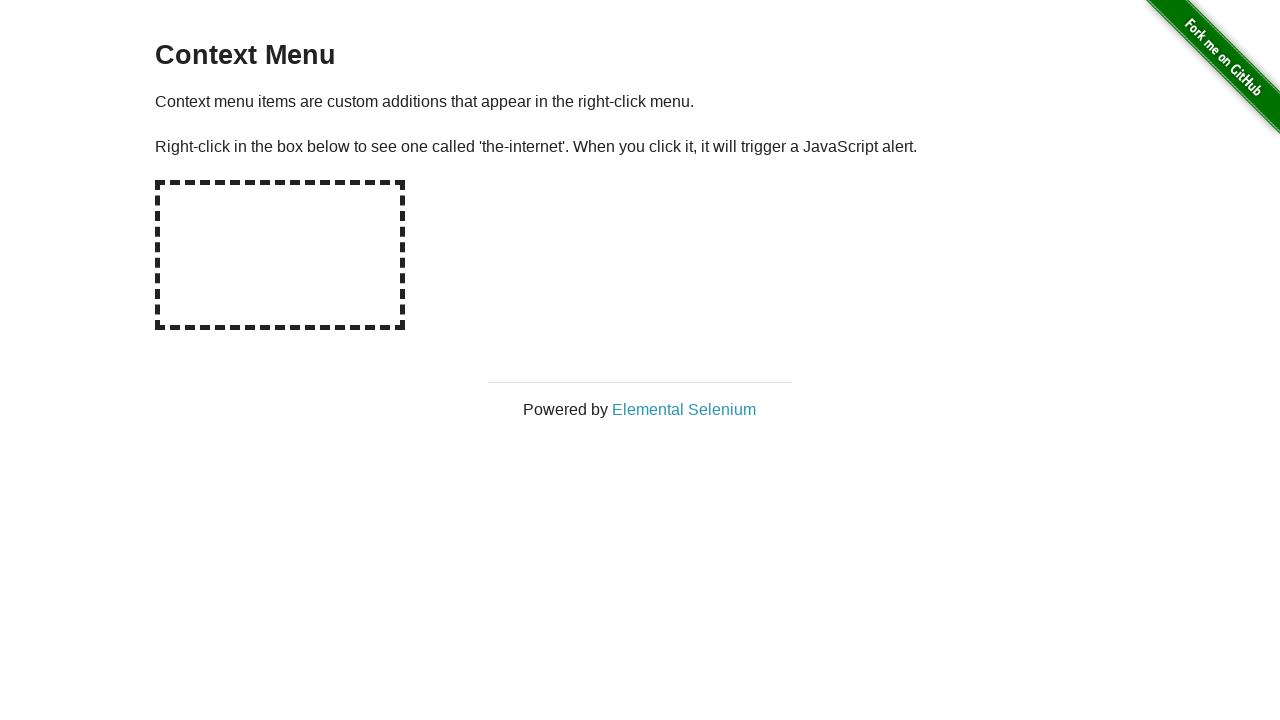